Tests VueJS custom dropdown selection by selecting different options from a vue-dropdowns component and verifying the selections.

Starting URL: https://mikerodham.github.io/vue-dropdowns/

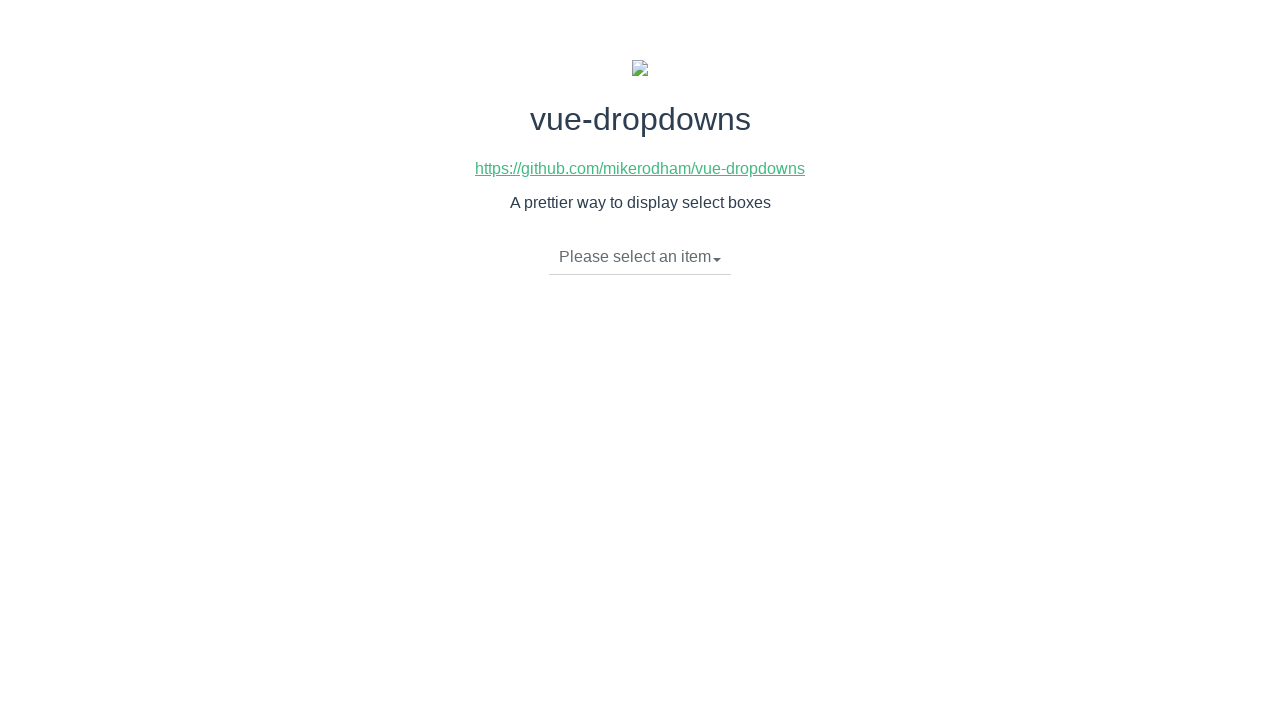

Clicked dropdown toggle to open menu at (640, 257) on li.dropdown-toggle
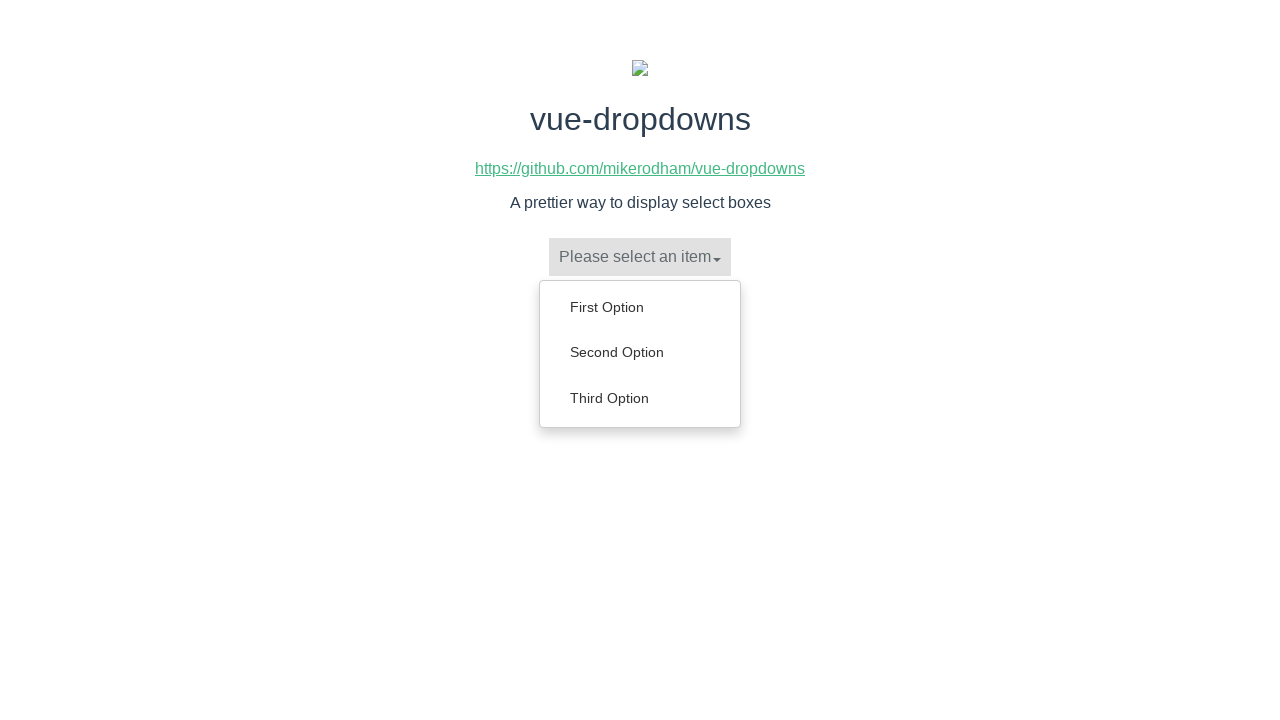

Dropdown menu appeared with options
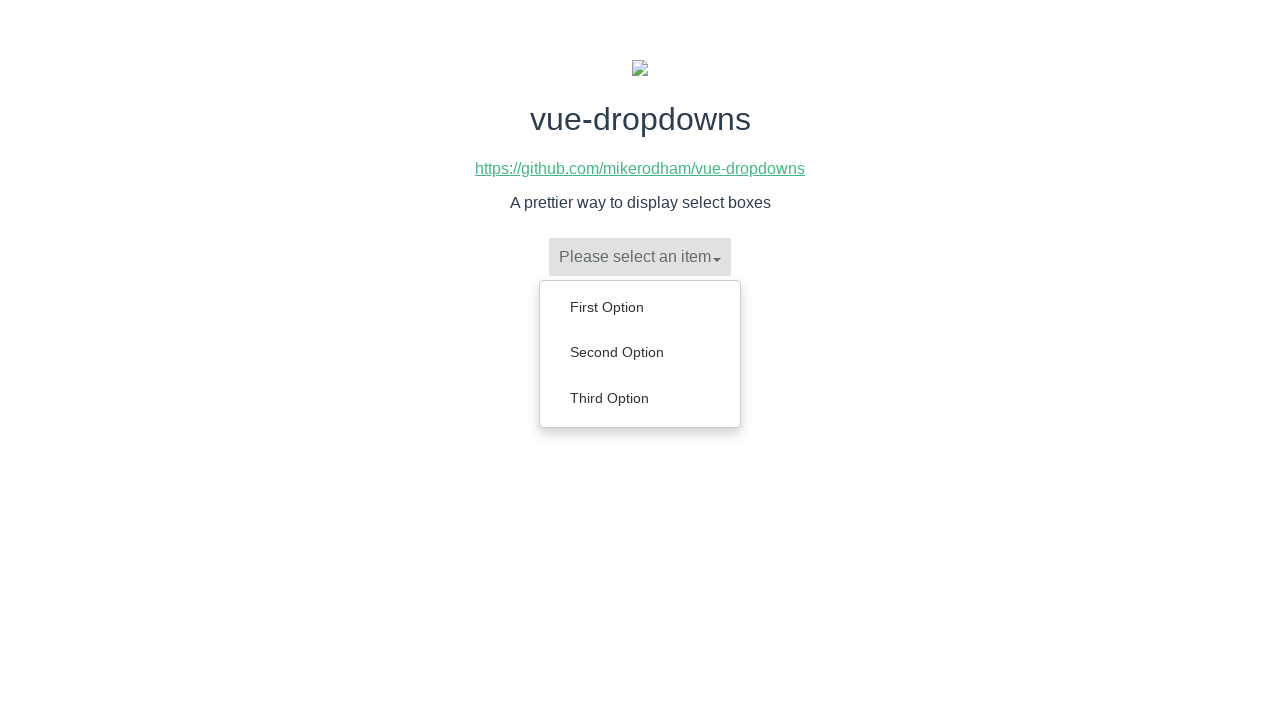

Selected 'Third Option' from dropdown at (640, 398) on ul.dropdown-menu a:has-text('Third Option')
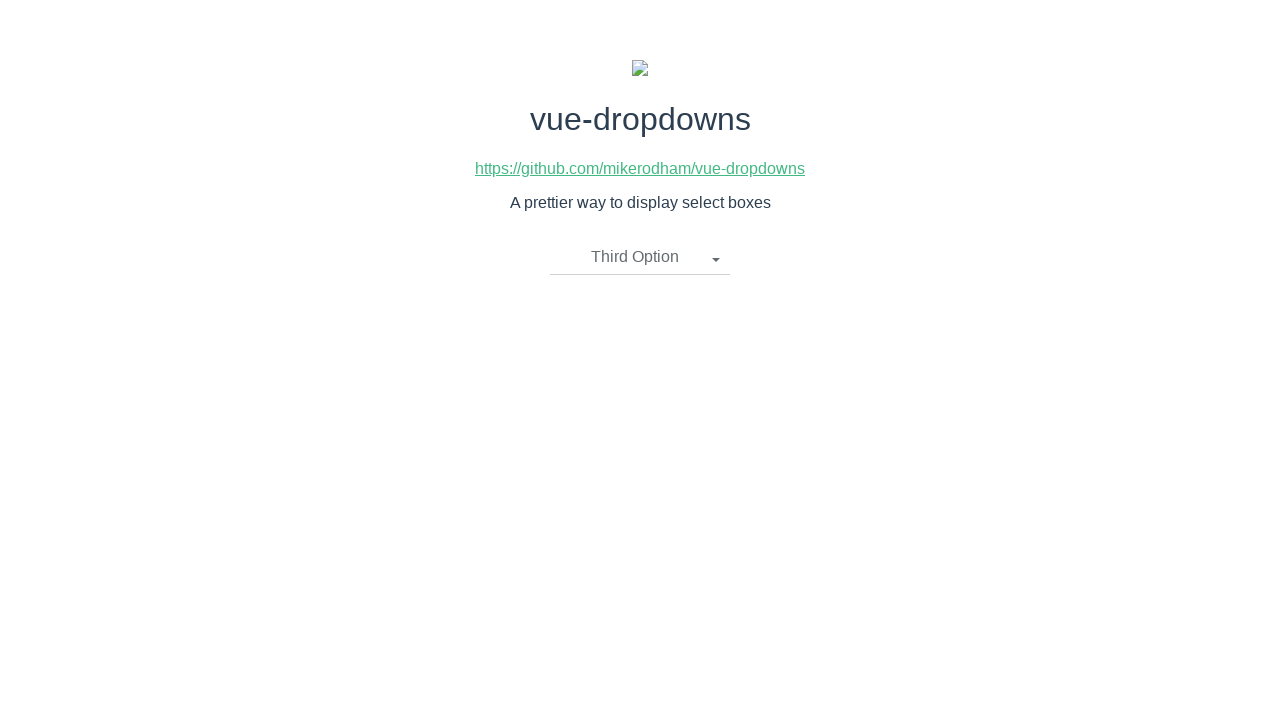

Verified 'Third Option' is selected in dropdown
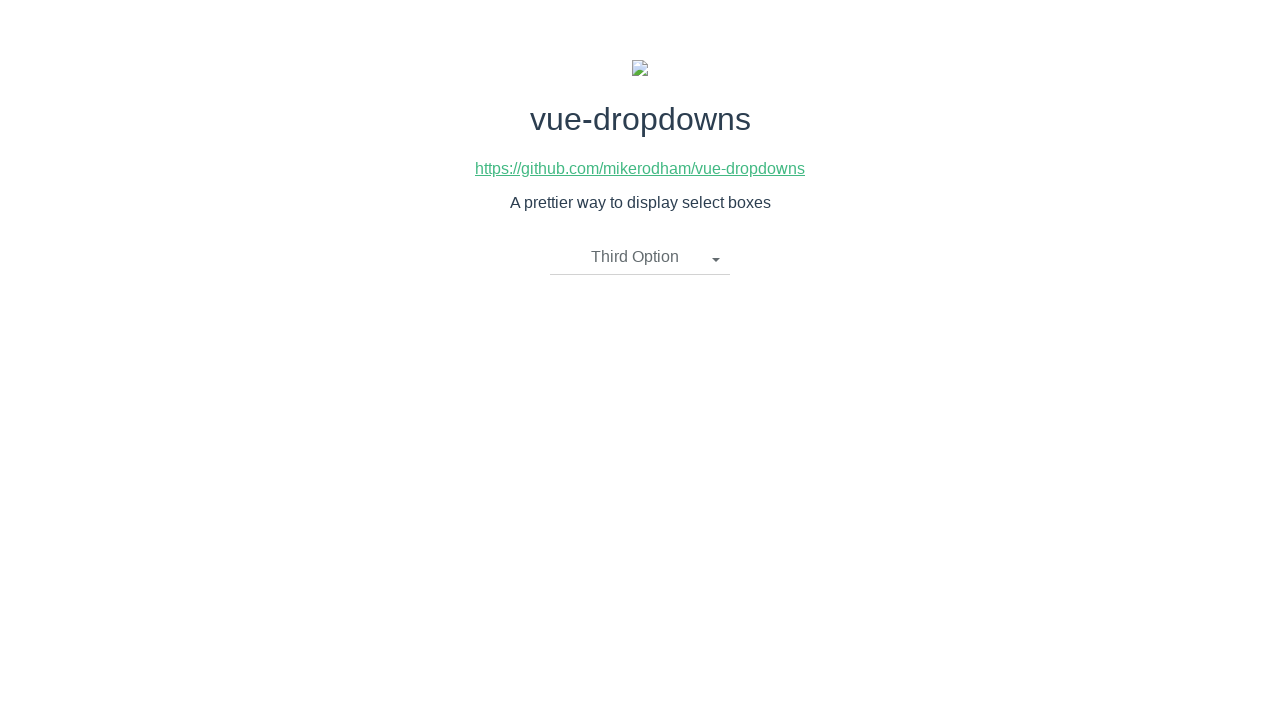

Reloaded the page
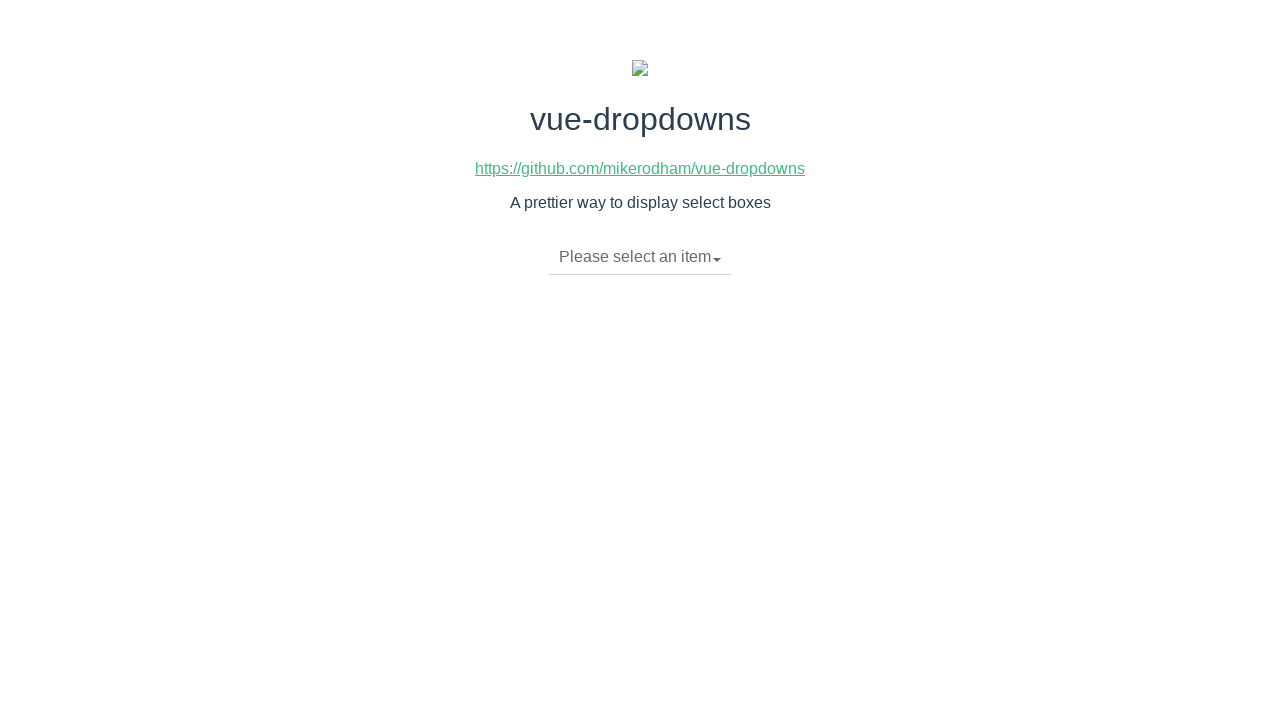

Page DOM content loaded
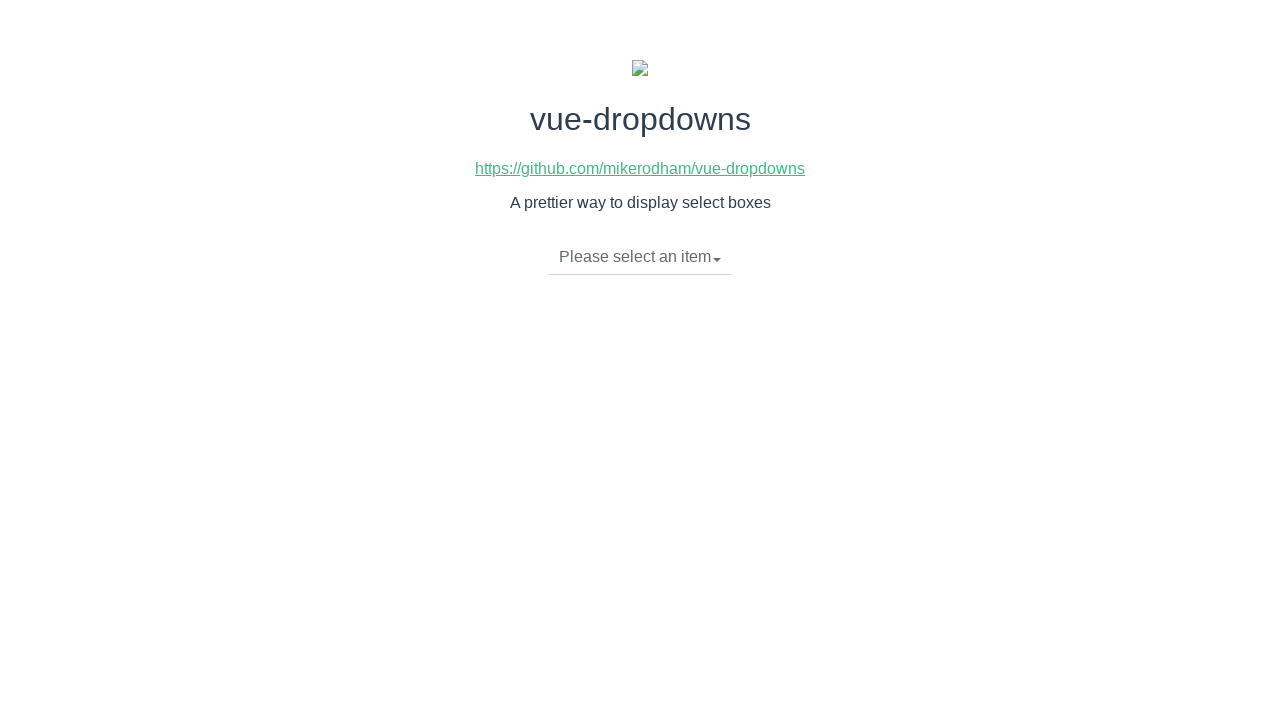

Clicked dropdown toggle to open menu at (640, 257) on li.dropdown-toggle
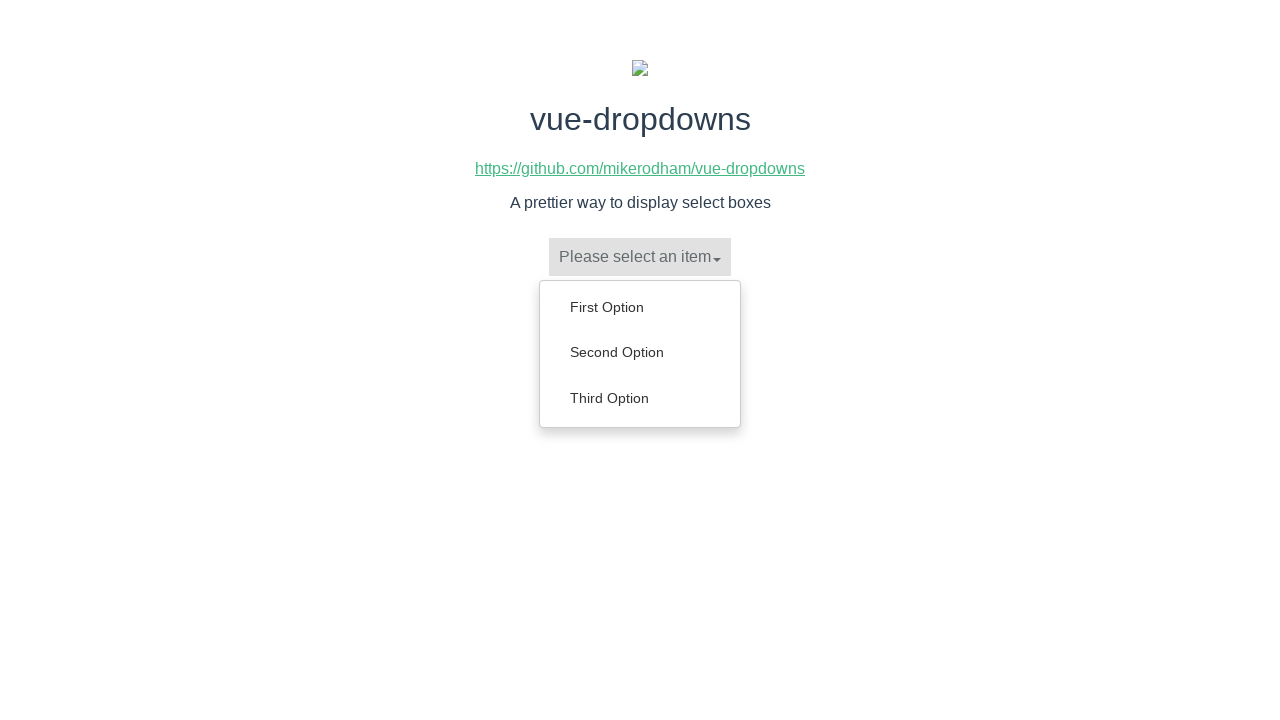

Dropdown menu appeared with options
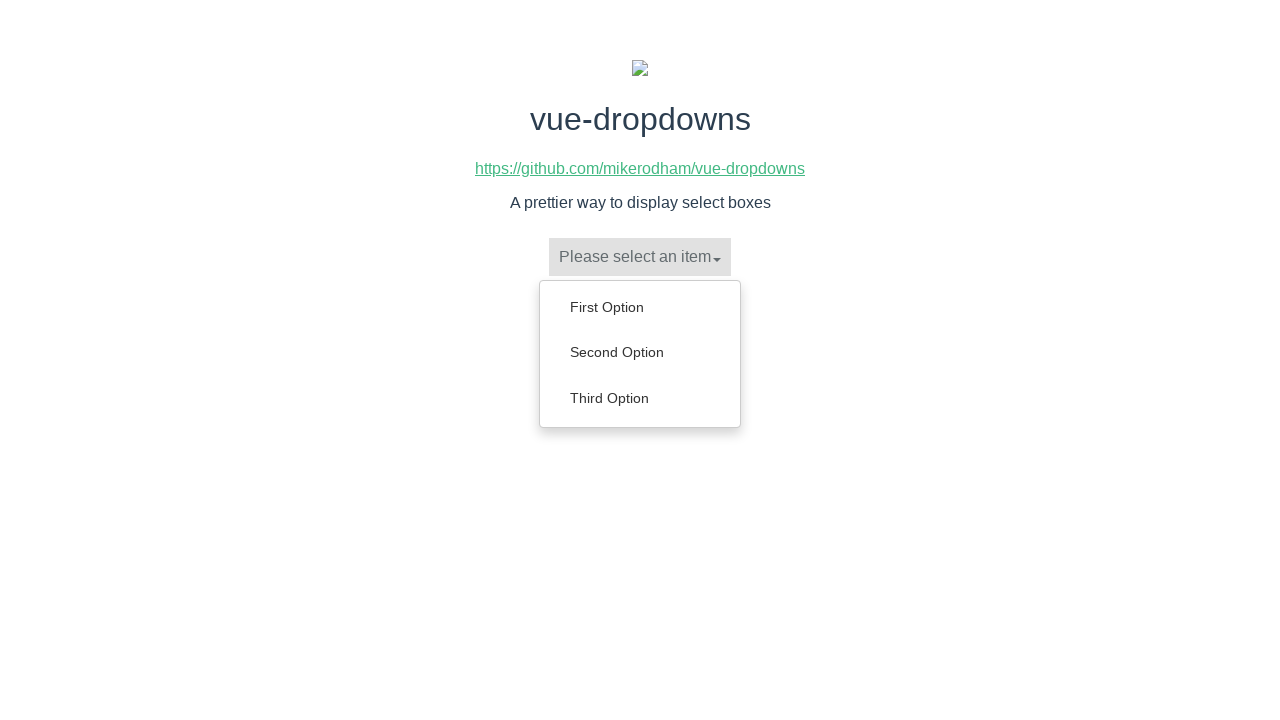

Selected 'Second Option' from dropdown at (640, 352) on ul.dropdown-menu a:has-text('Second Option')
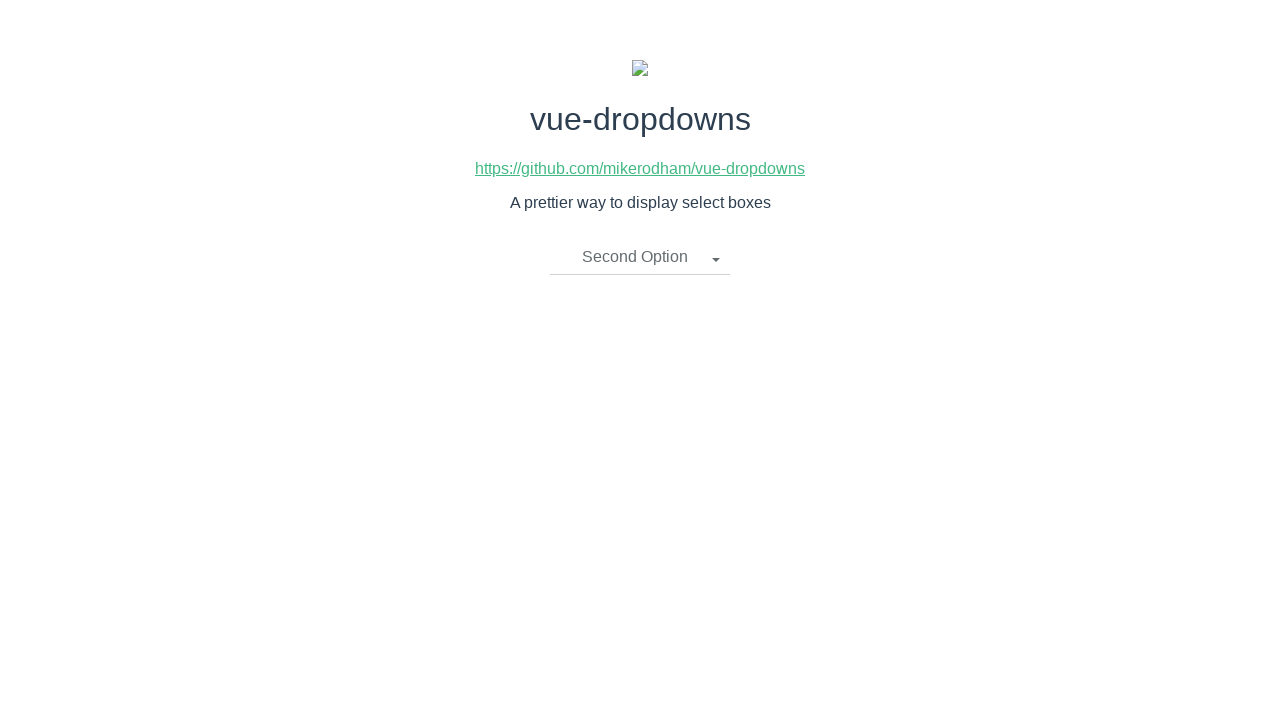

Verified 'Second Option' is selected in dropdown
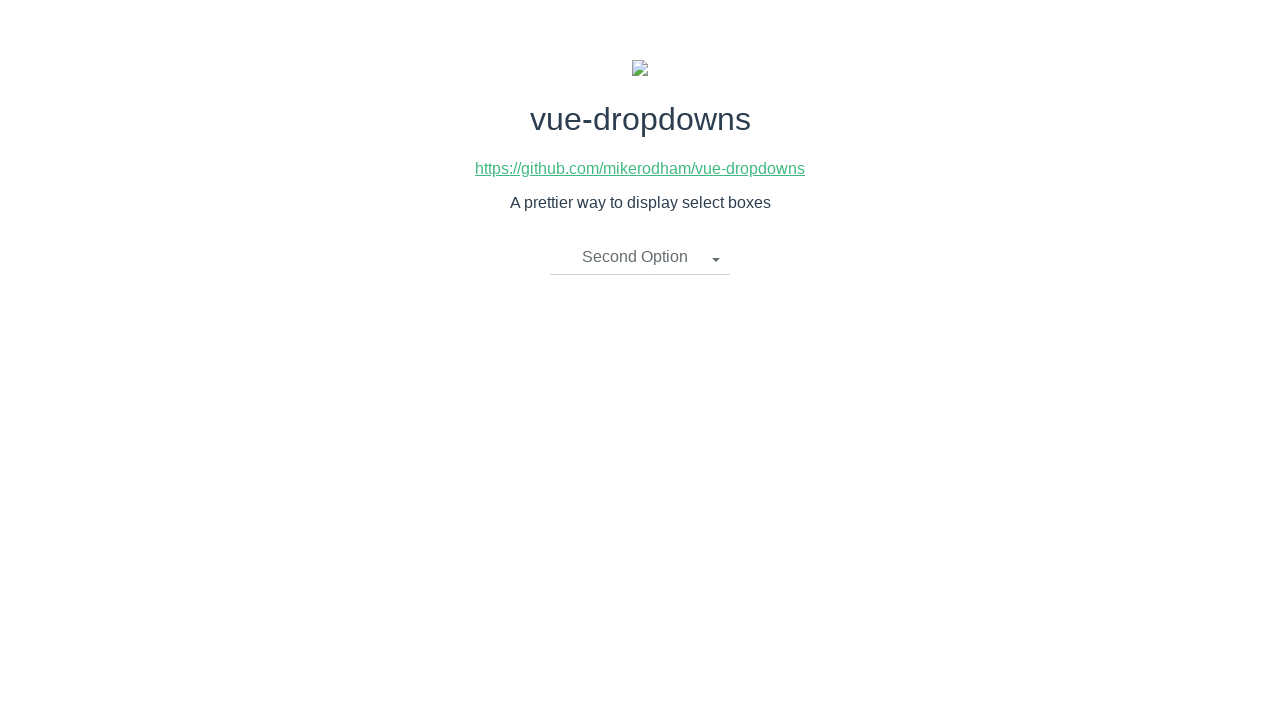

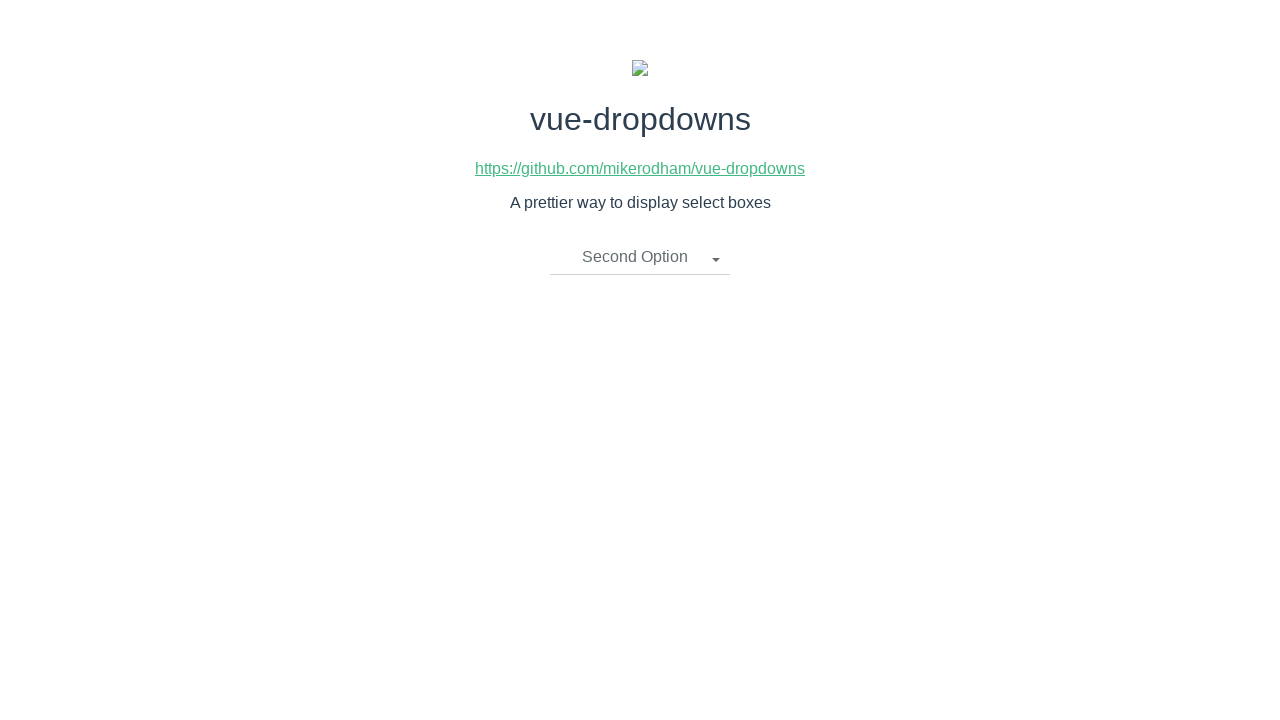